Tests browsing to languages starting with letter J by clicking Browse Languages menu and then the J submenu link, then verifies the page displays correct header text

Starting URL: http://www.99-bottles-of-beer.net/

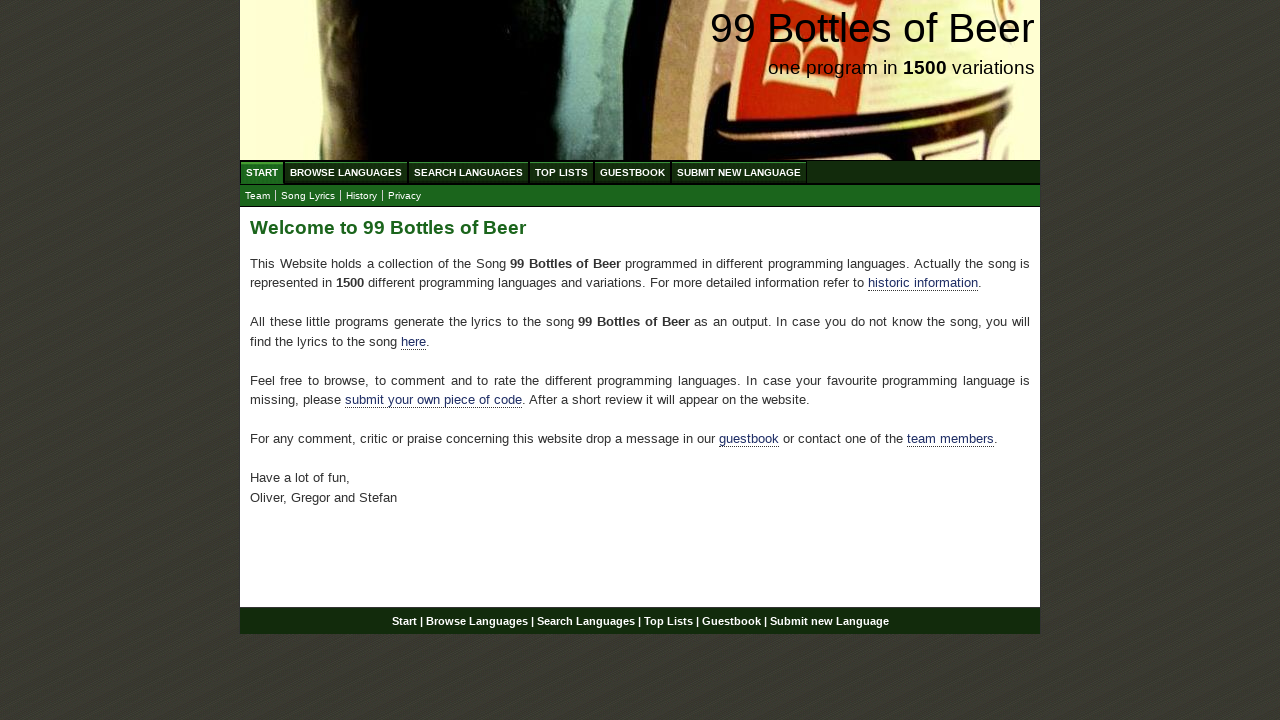

Clicked Browse Languages menu at (346, 172) on xpath=//ul[@id='menu']//a[text()='Browse Languages']
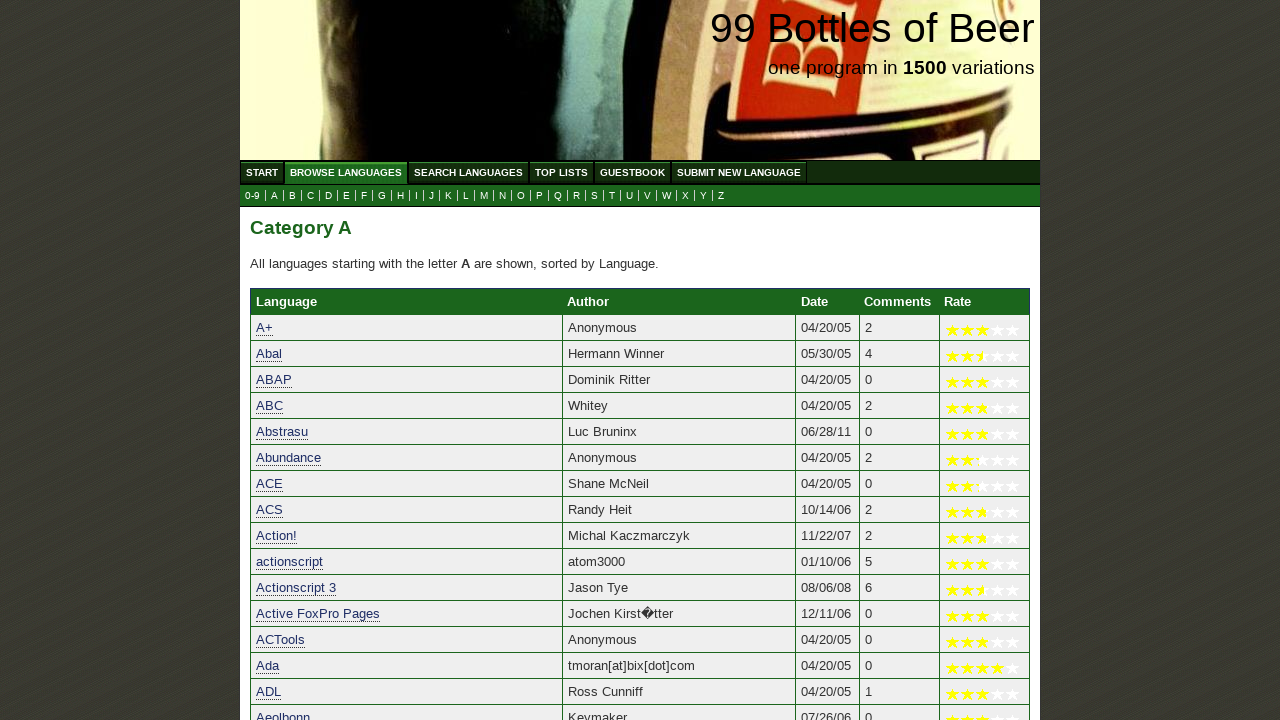

Clicked J submenu link to view languages starting with J at (432, 196) on xpath=//ul[@id='submenu']/li/a[@href='j.html']
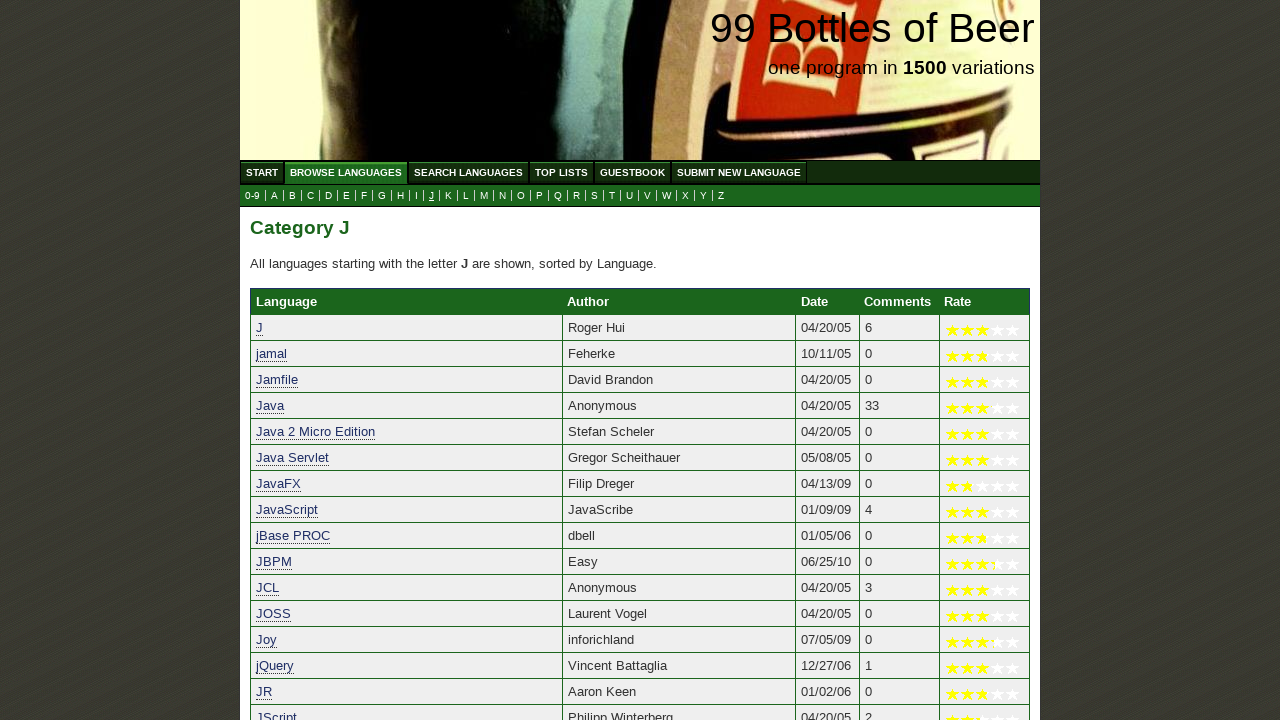

Verified page loaded with correct header text for languages starting with J
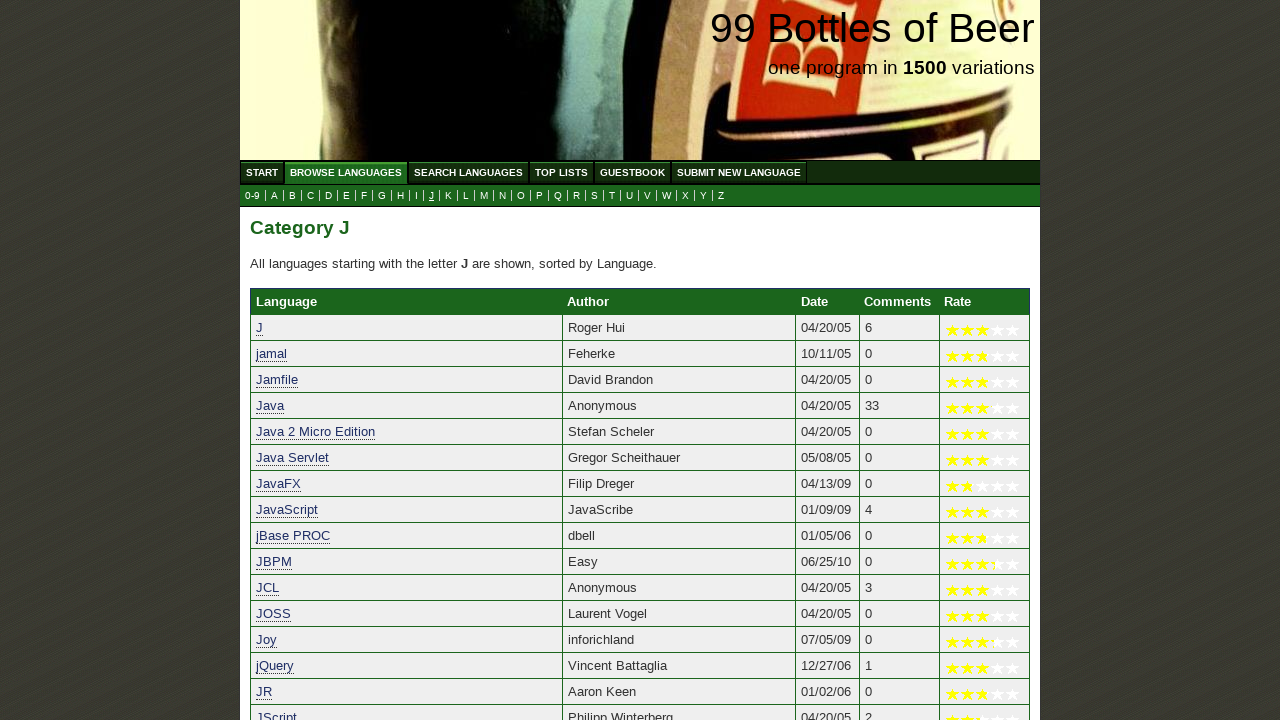

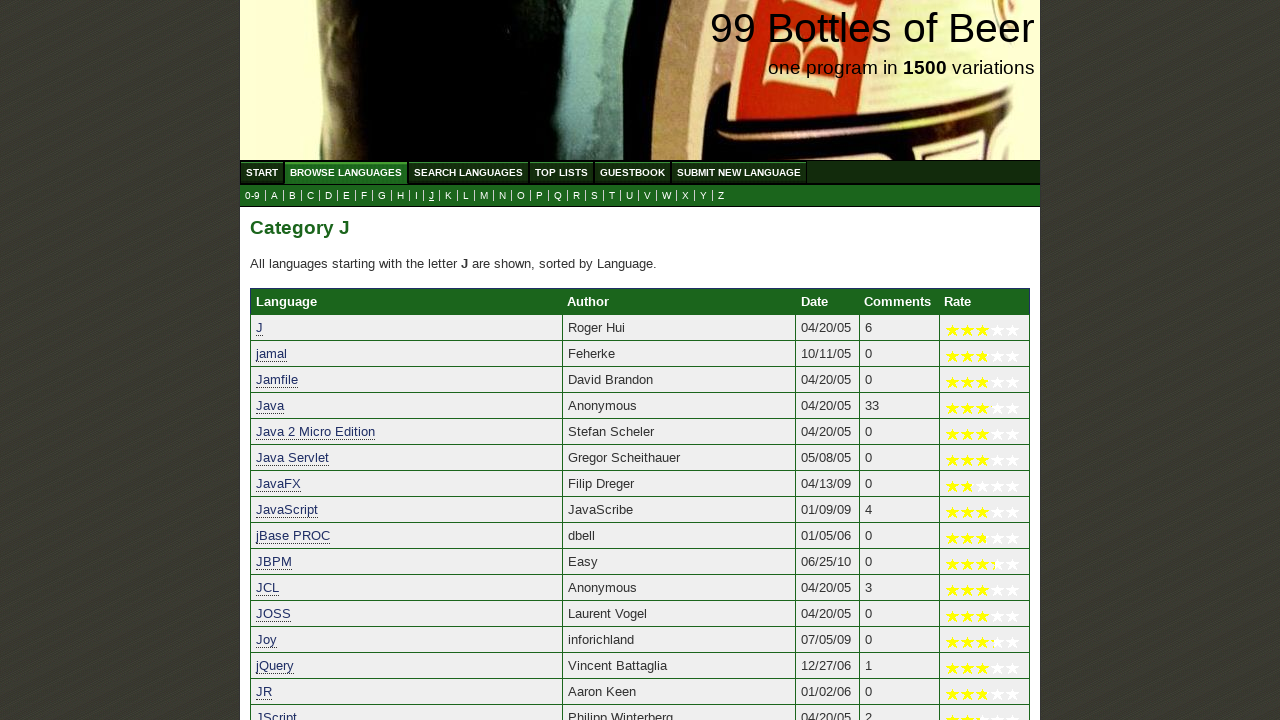